Tests chained calculator multiplication by computing 5x5x5 and verifying result is 125.

Starting URL: http://mhunterak.github.io/calc.html

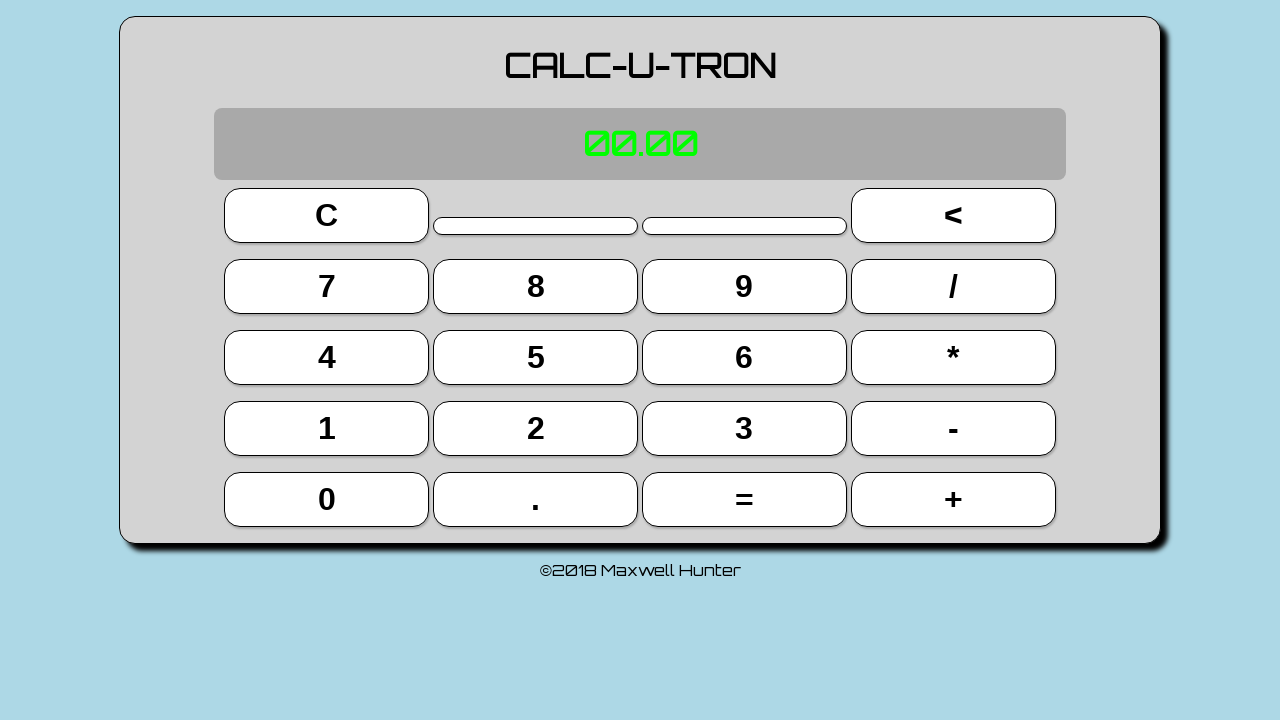

Navigated to calculator page
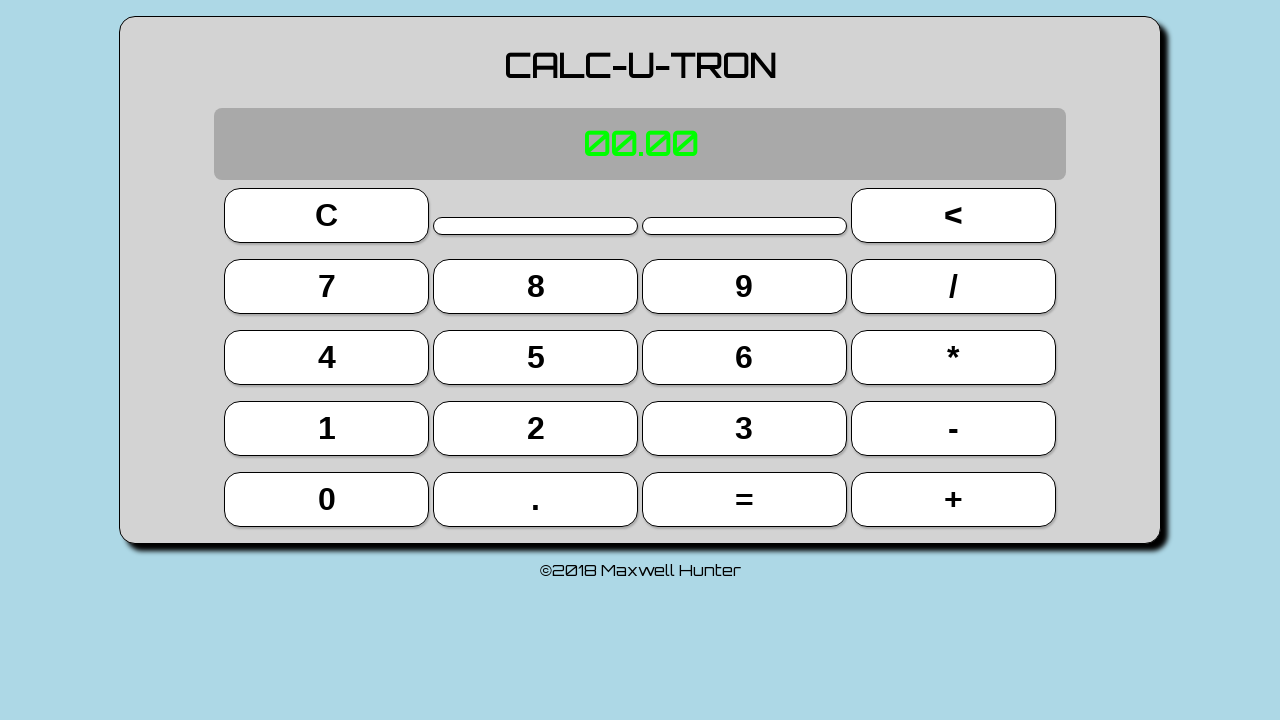

Pressed key '5'
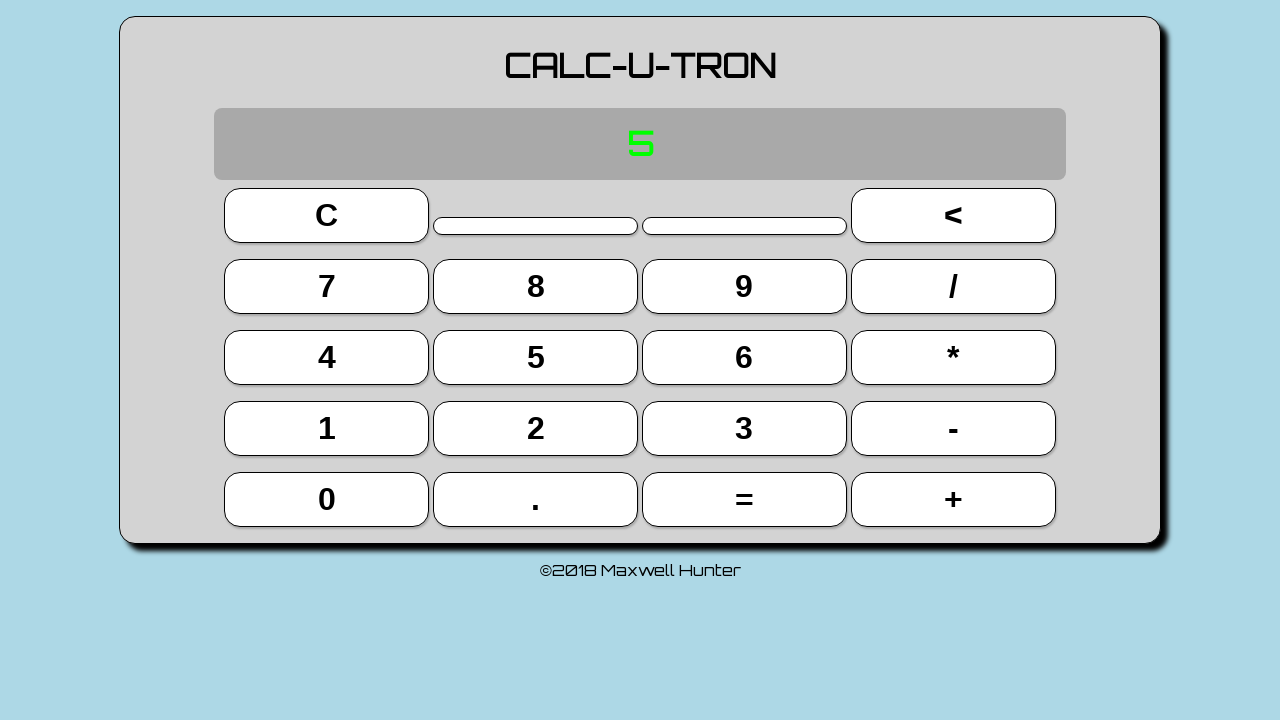

Pressed key 'x' (multiply)
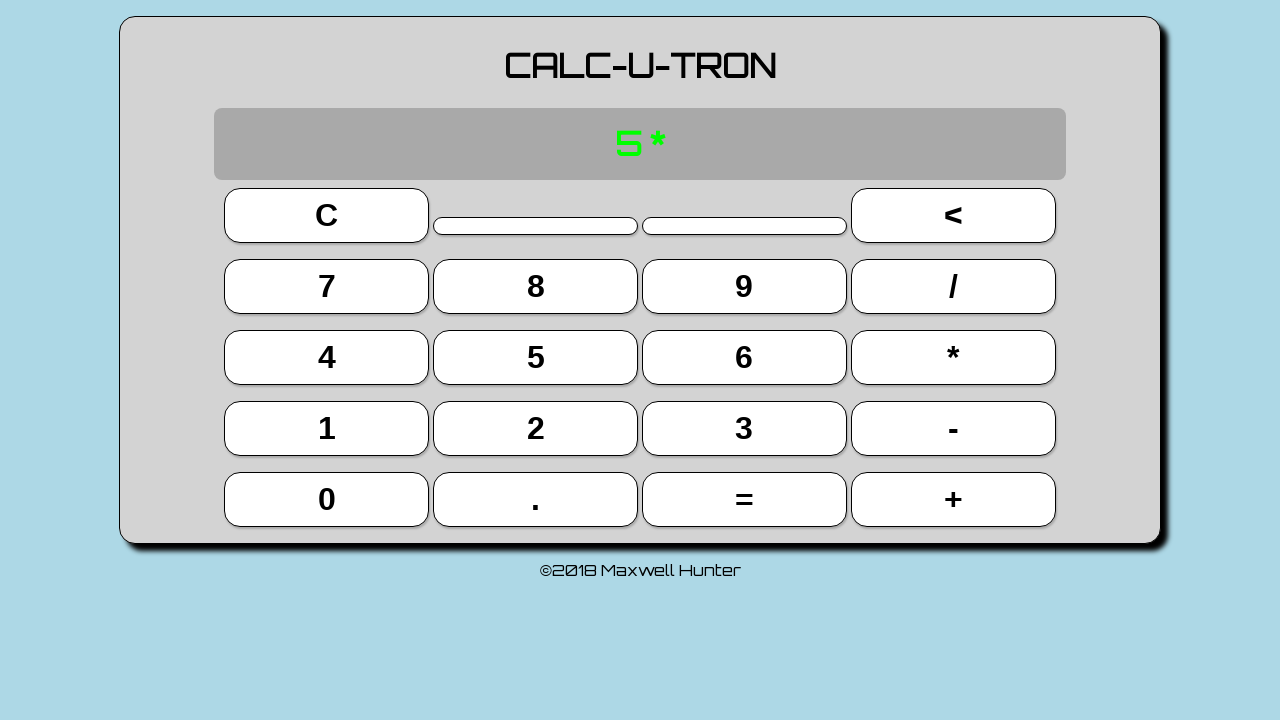

Pressed key '5'
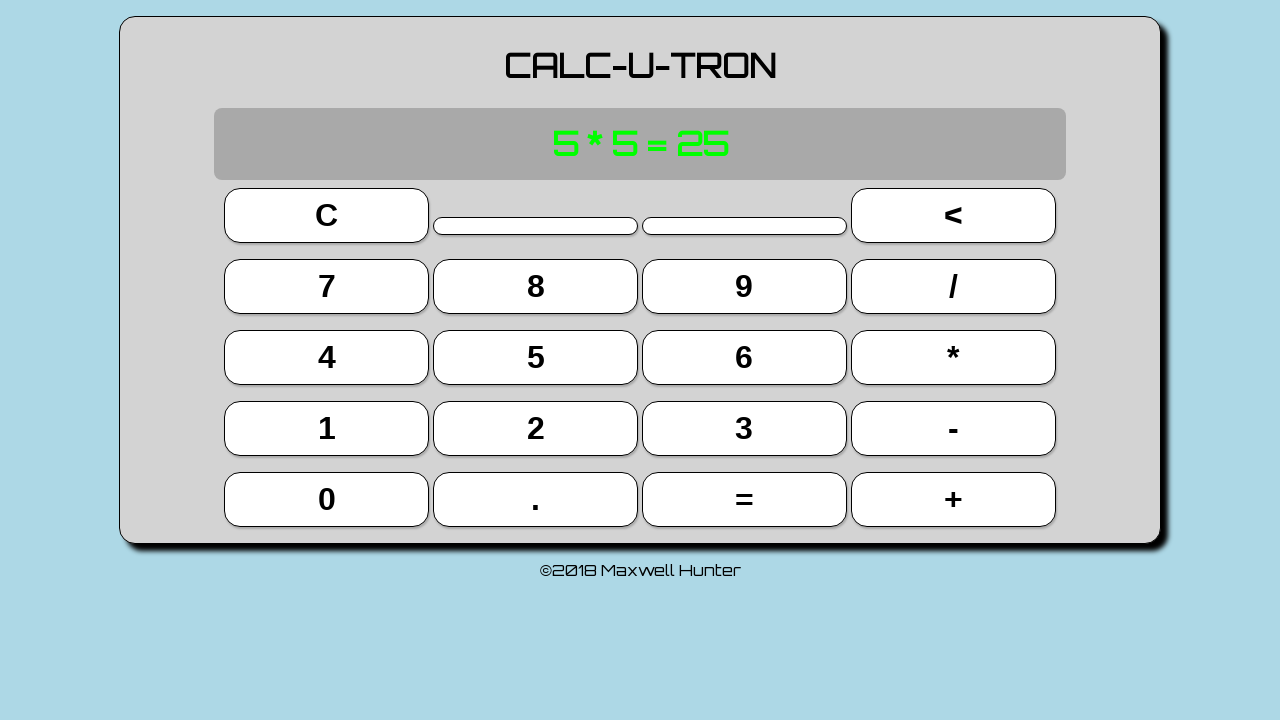

Pressed Enter - computed first multiplication 5x5=25
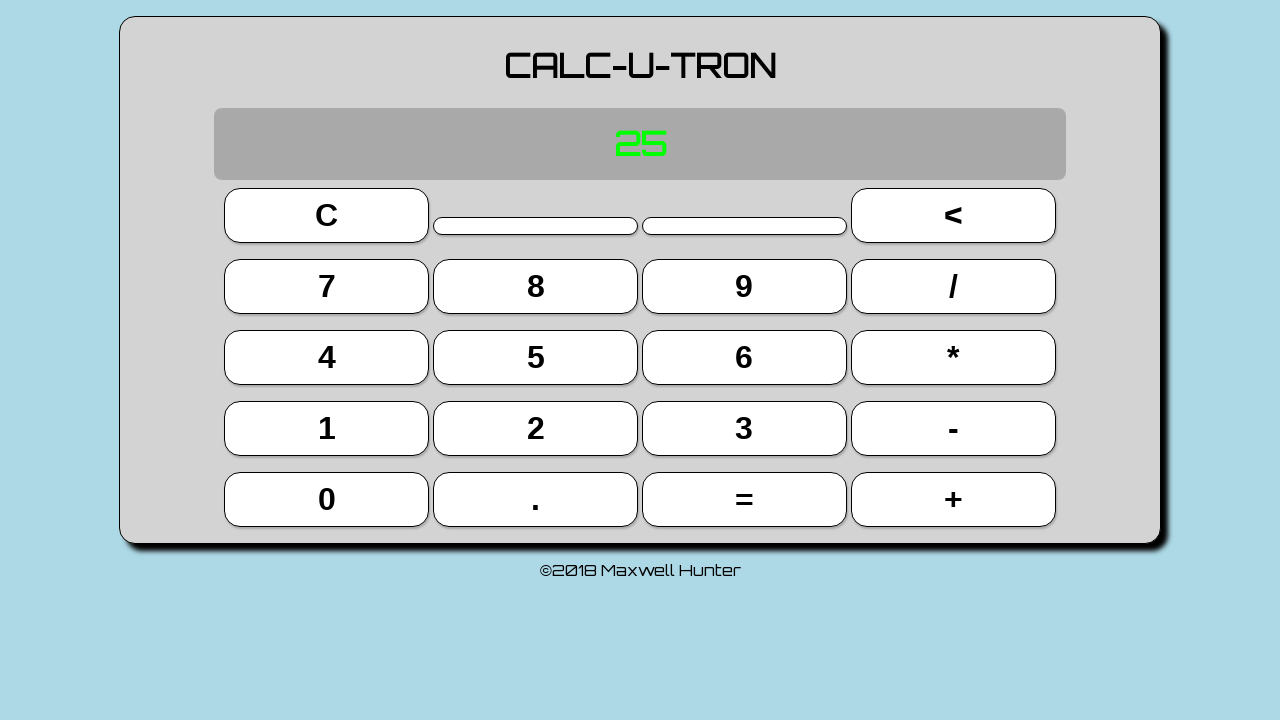

Pressed key 'x' (multiply)
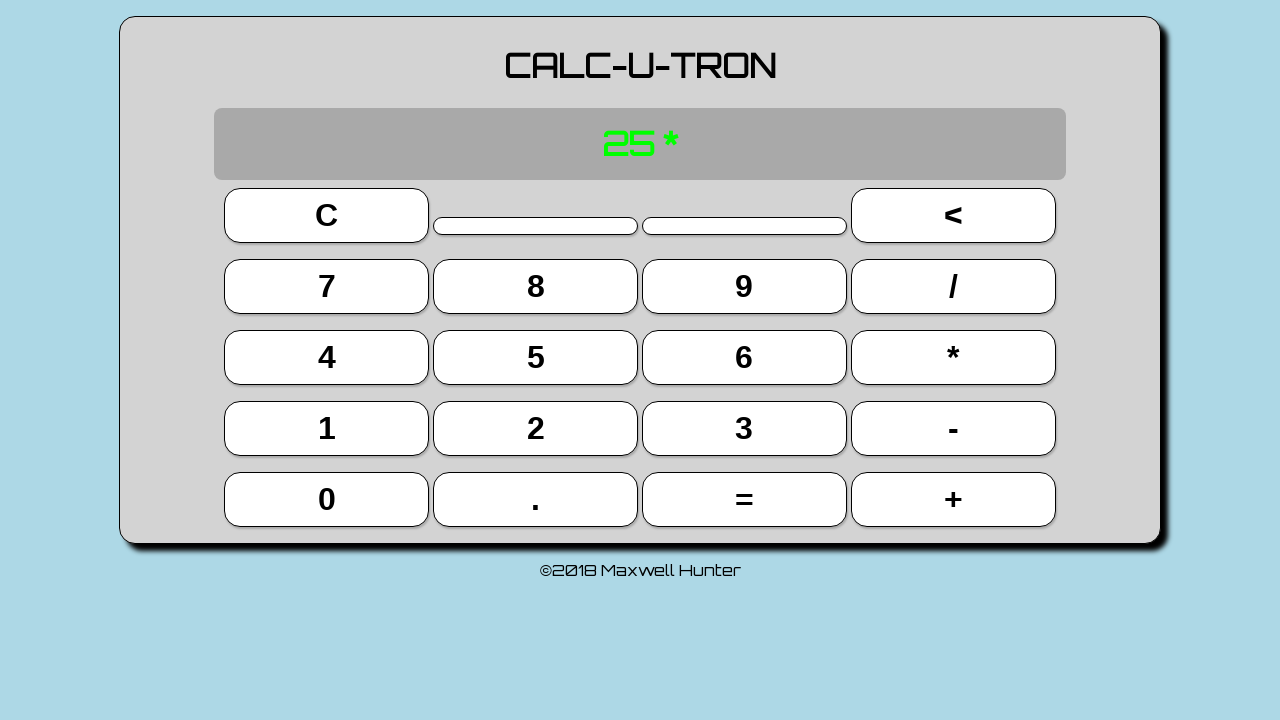

Pressed key '5'
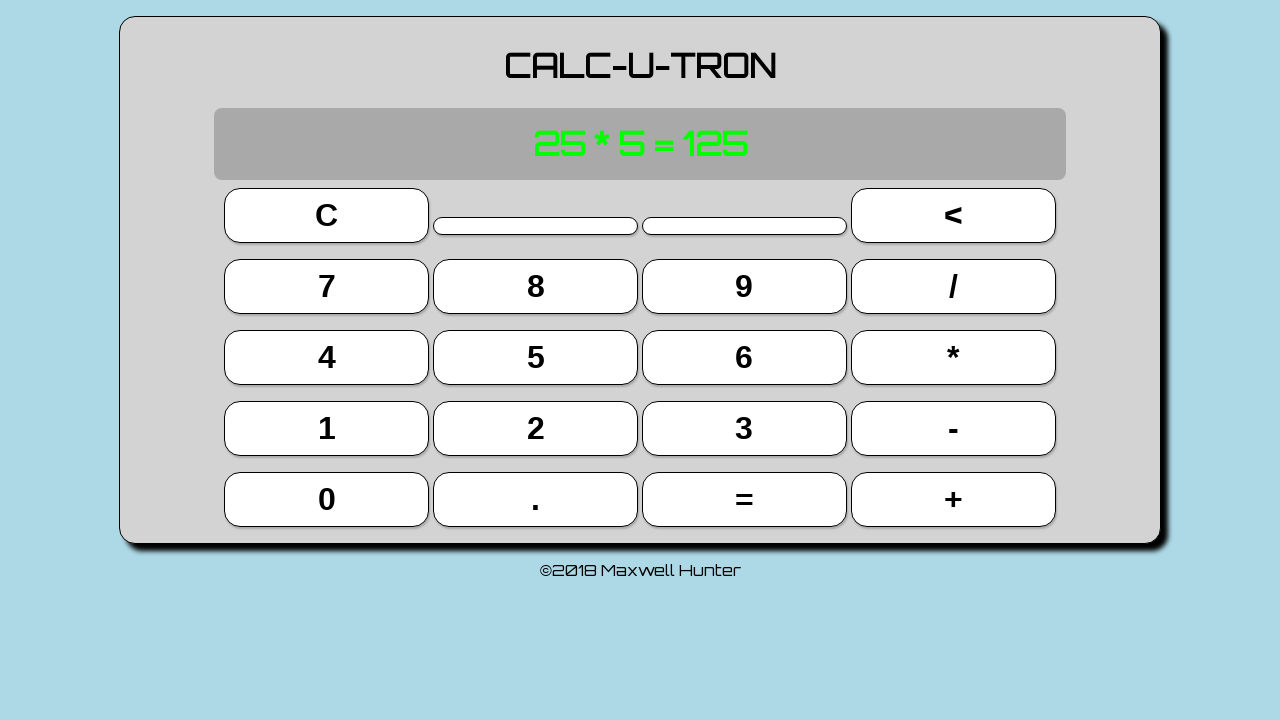

Pressed Enter - computed final multiplication 25x5=125
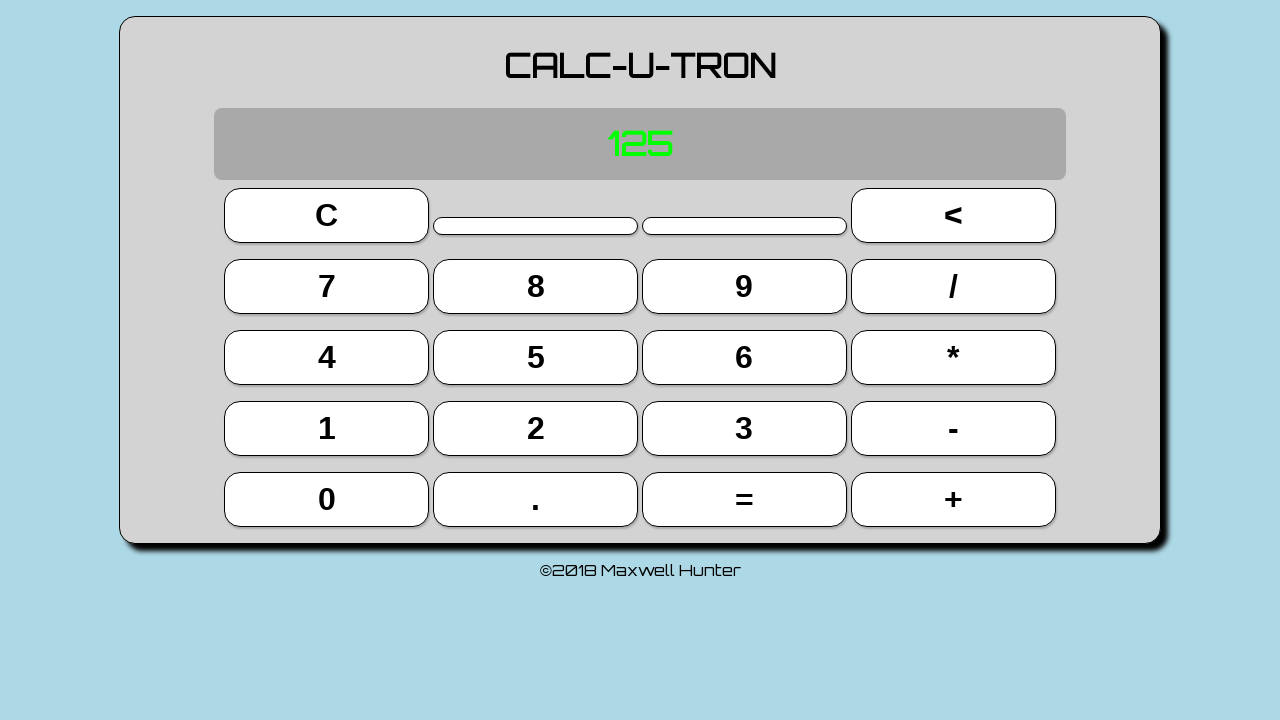

Located display element
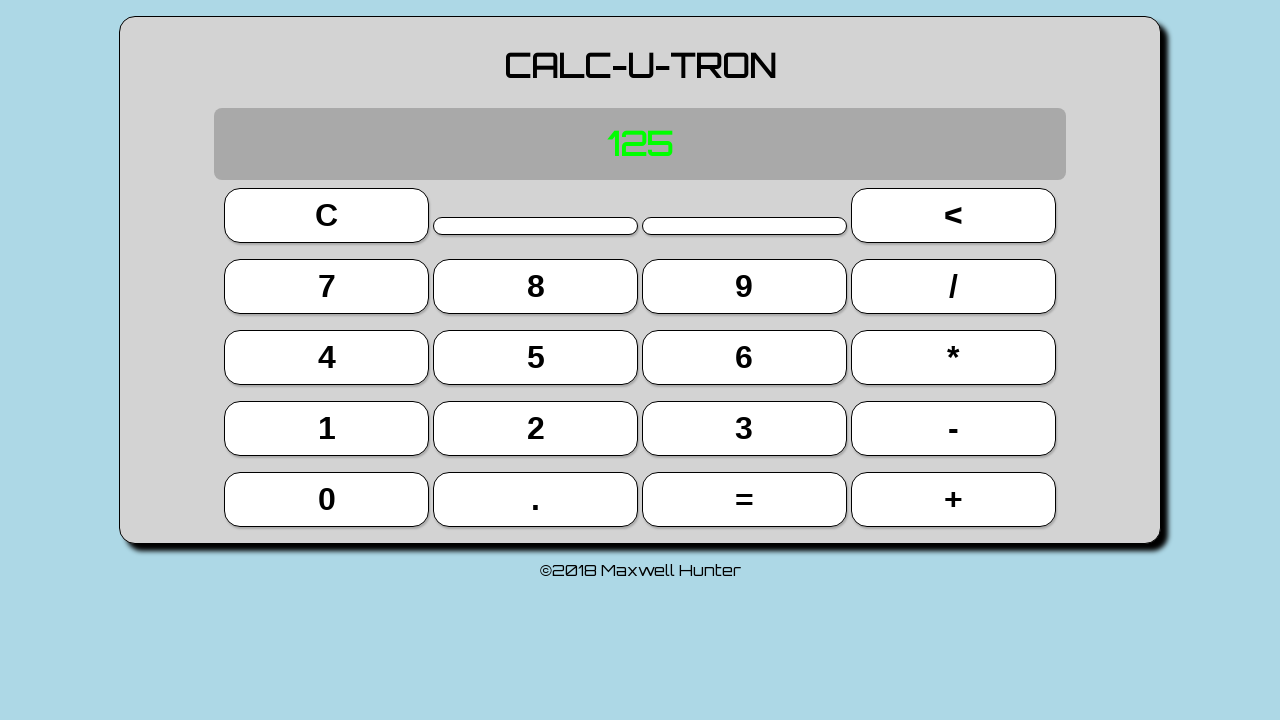

Verified calculator result is 125
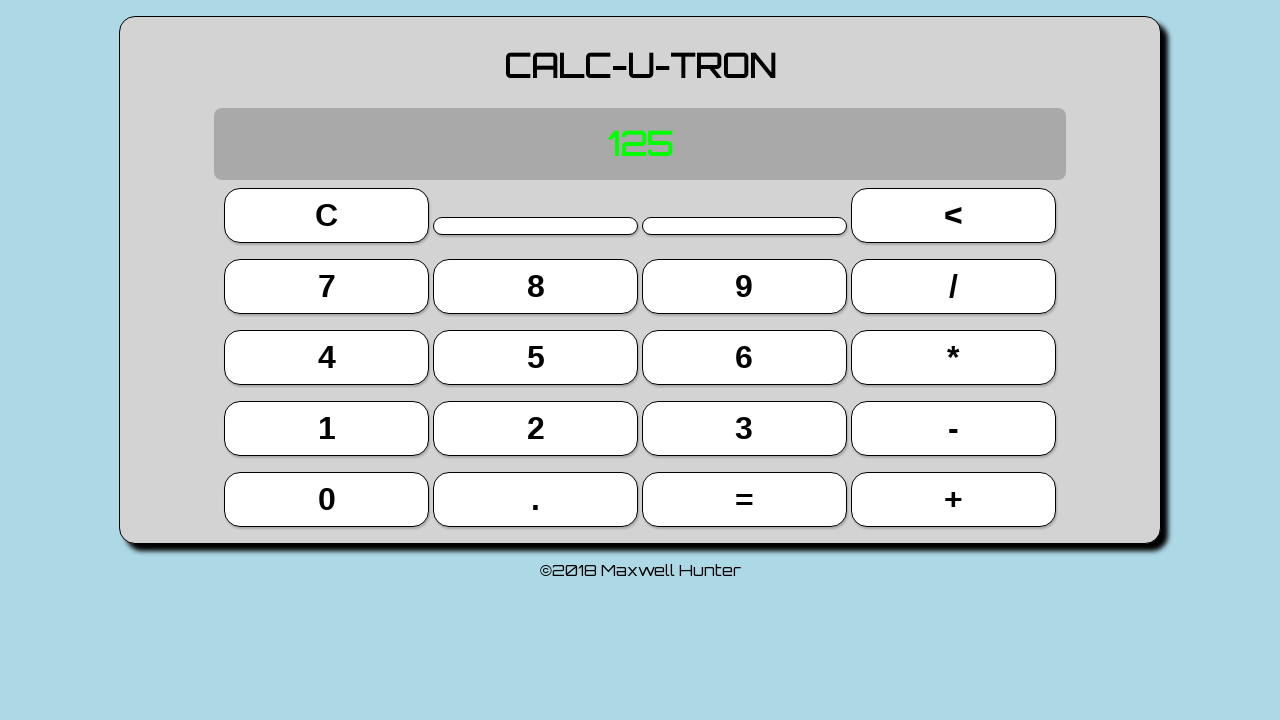

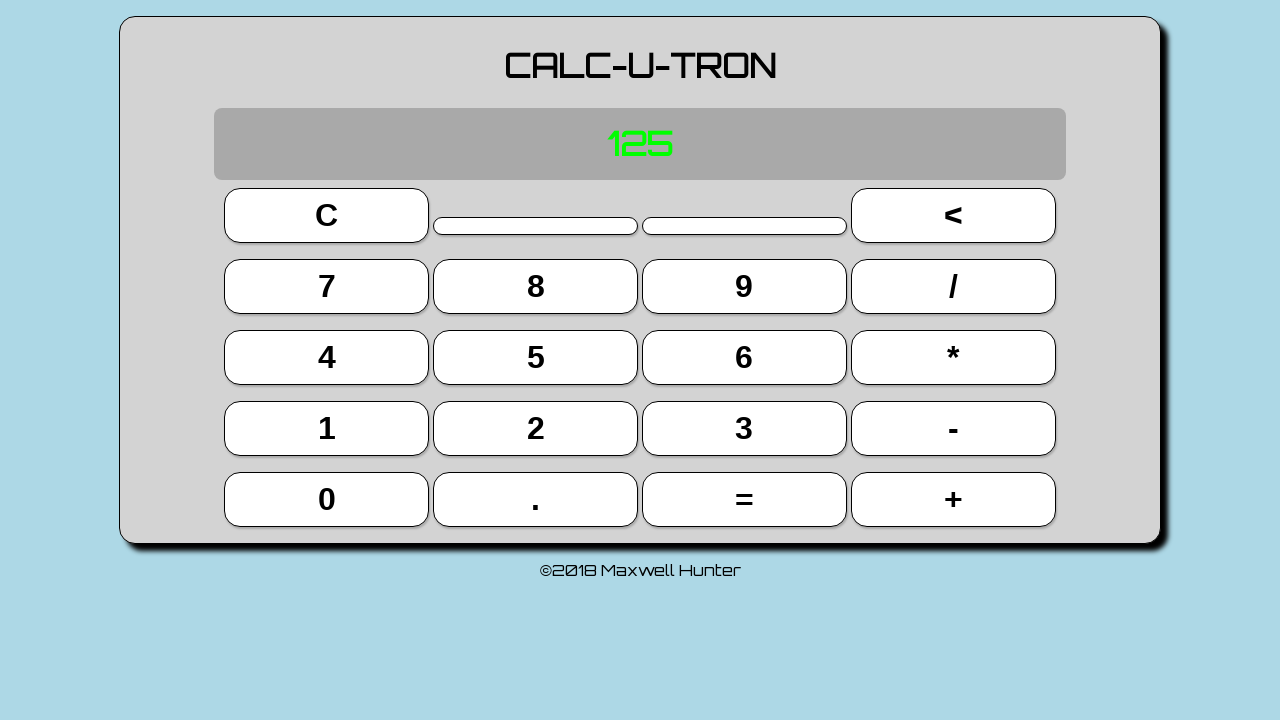